Tests dynamic checkbox visibility by toggling it on and off and verifying its display state

Starting URL: https://v1.training-support.net/selenium/dynamic-controls

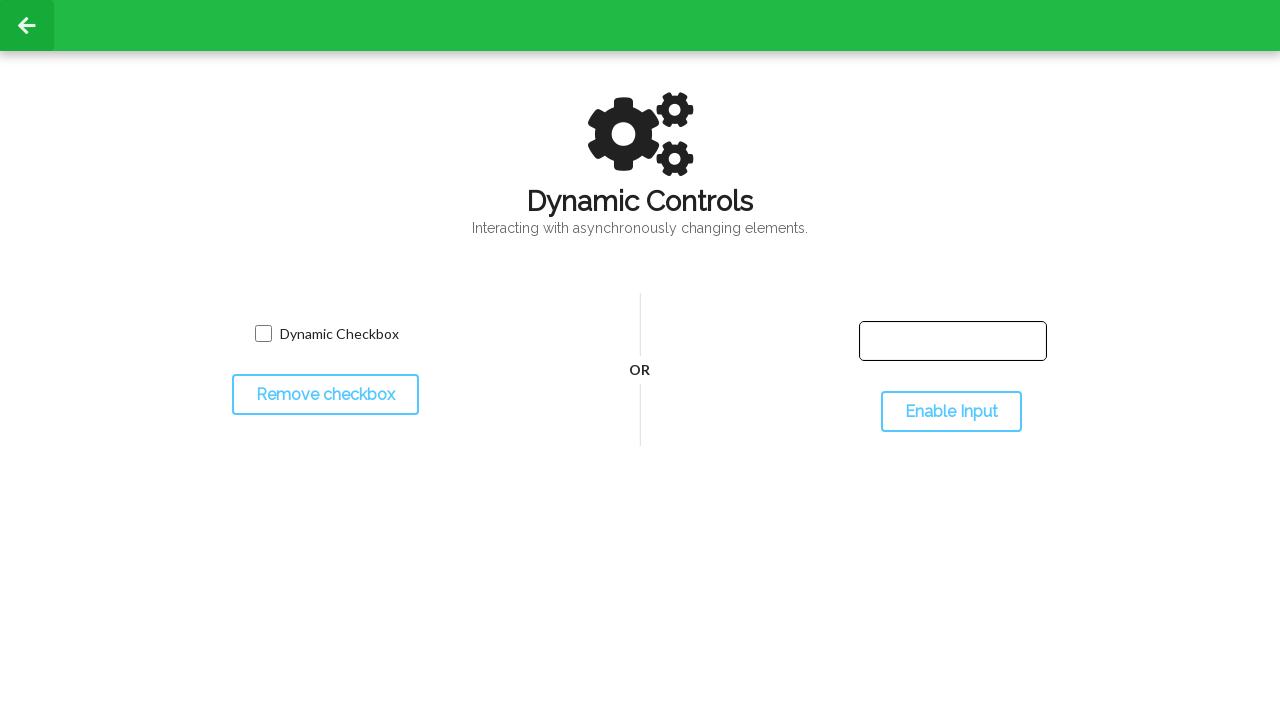

Clicked toggle button to hide the checkbox at (325, 395) on #toggleCheckbox
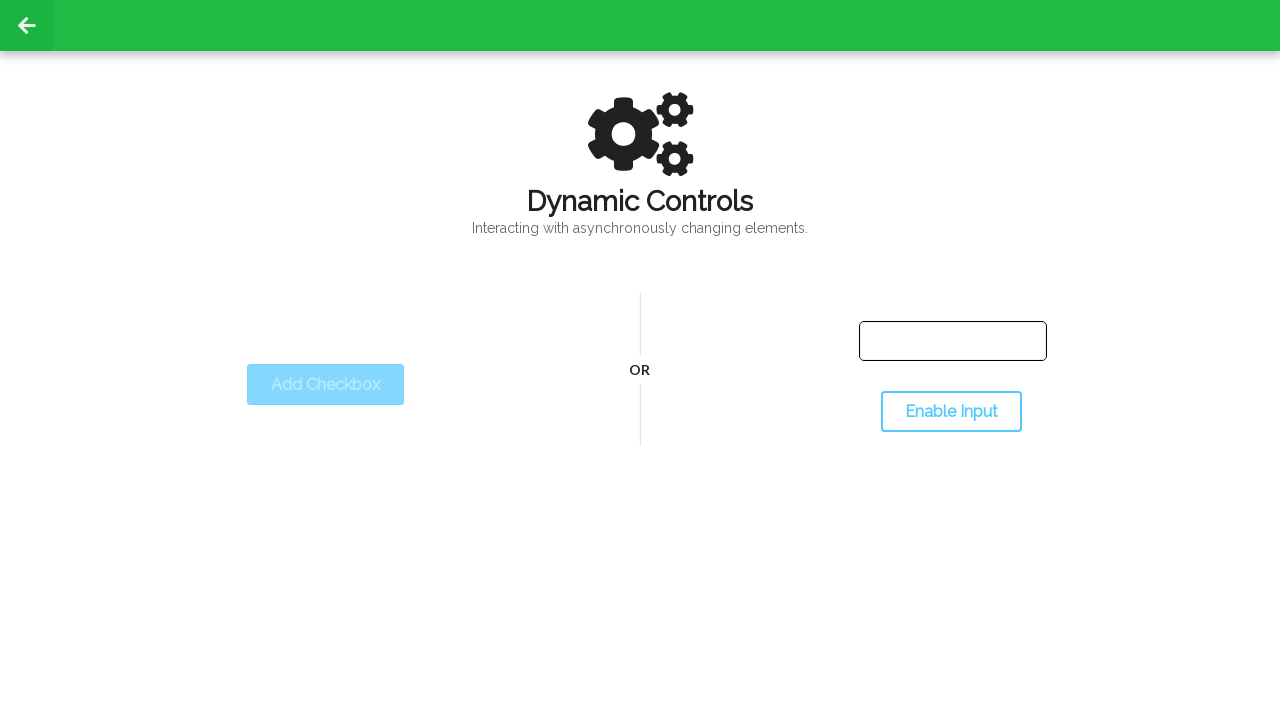

Checkbox became invisible after toggle
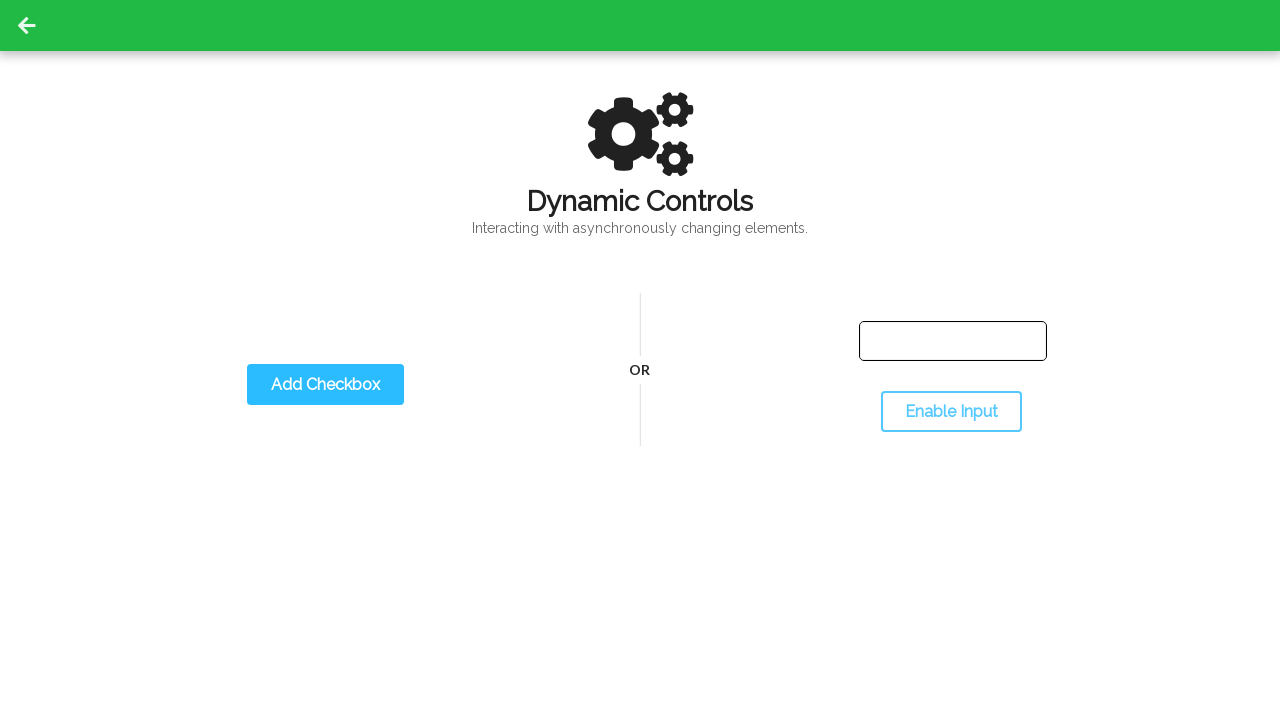

Clicked toggle button again to show the checkbox at (325, 385) on #toggleCheckbox
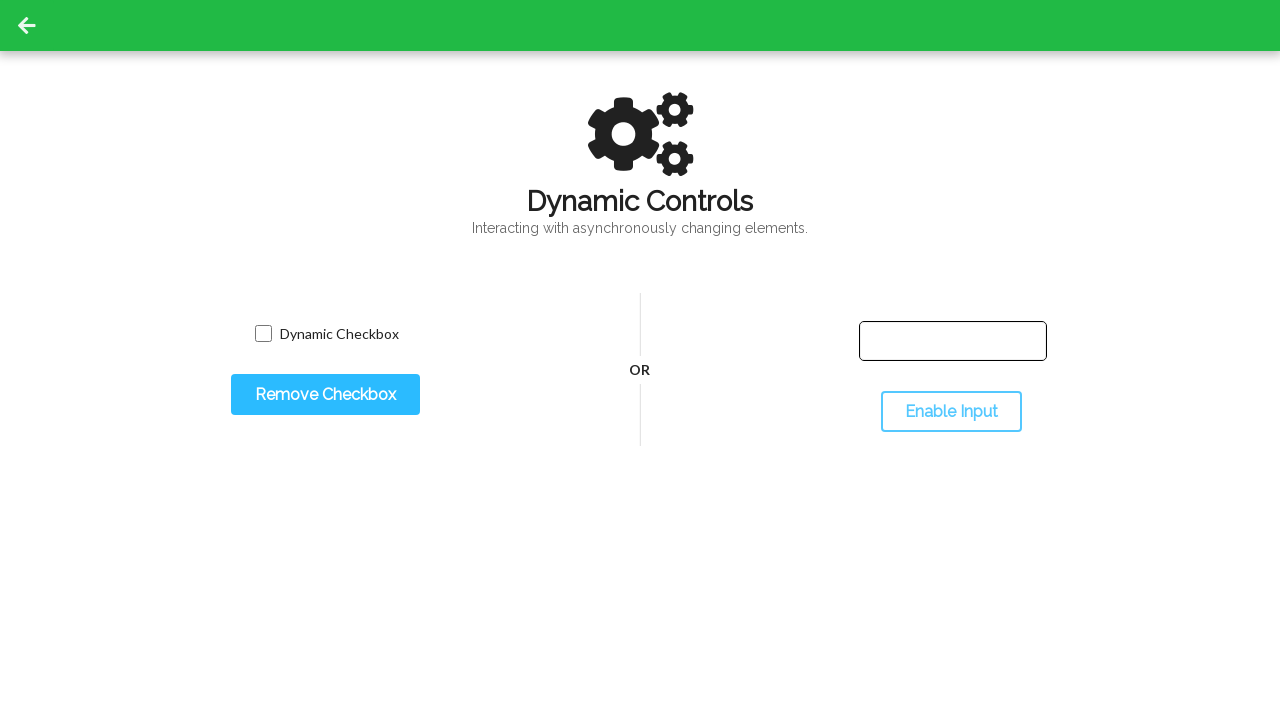

Checkbox became visible after second toggle
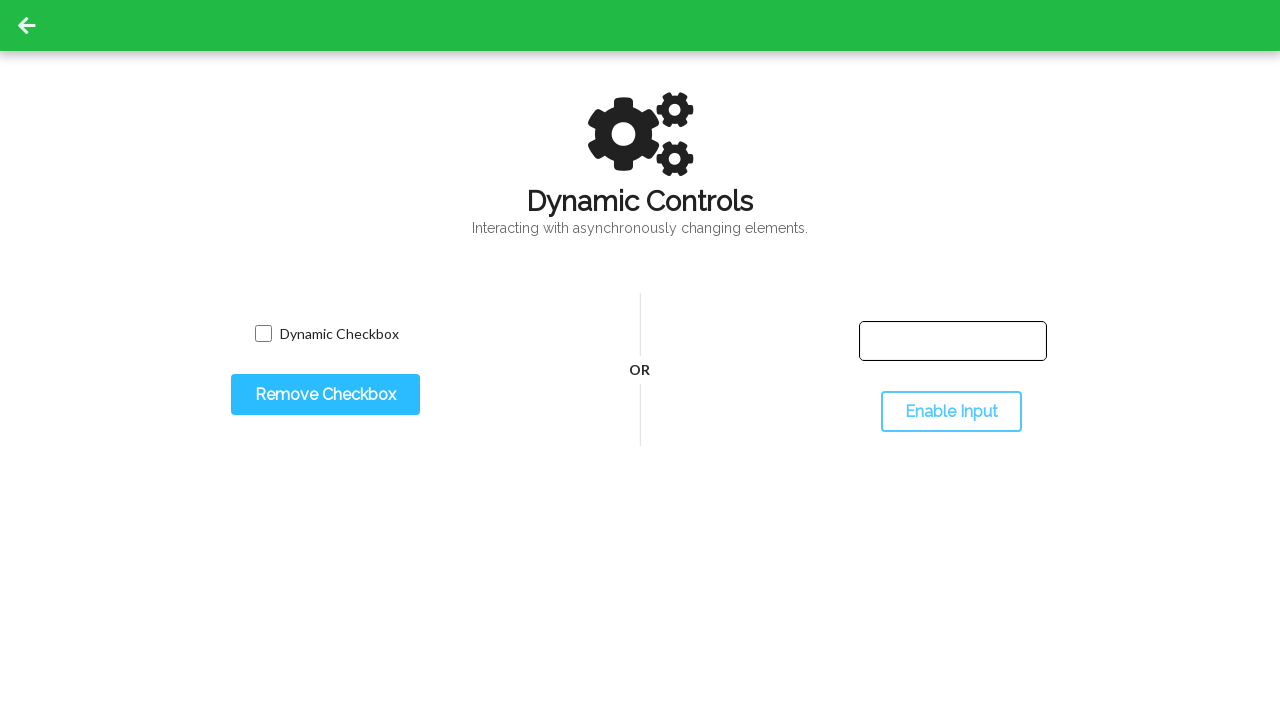

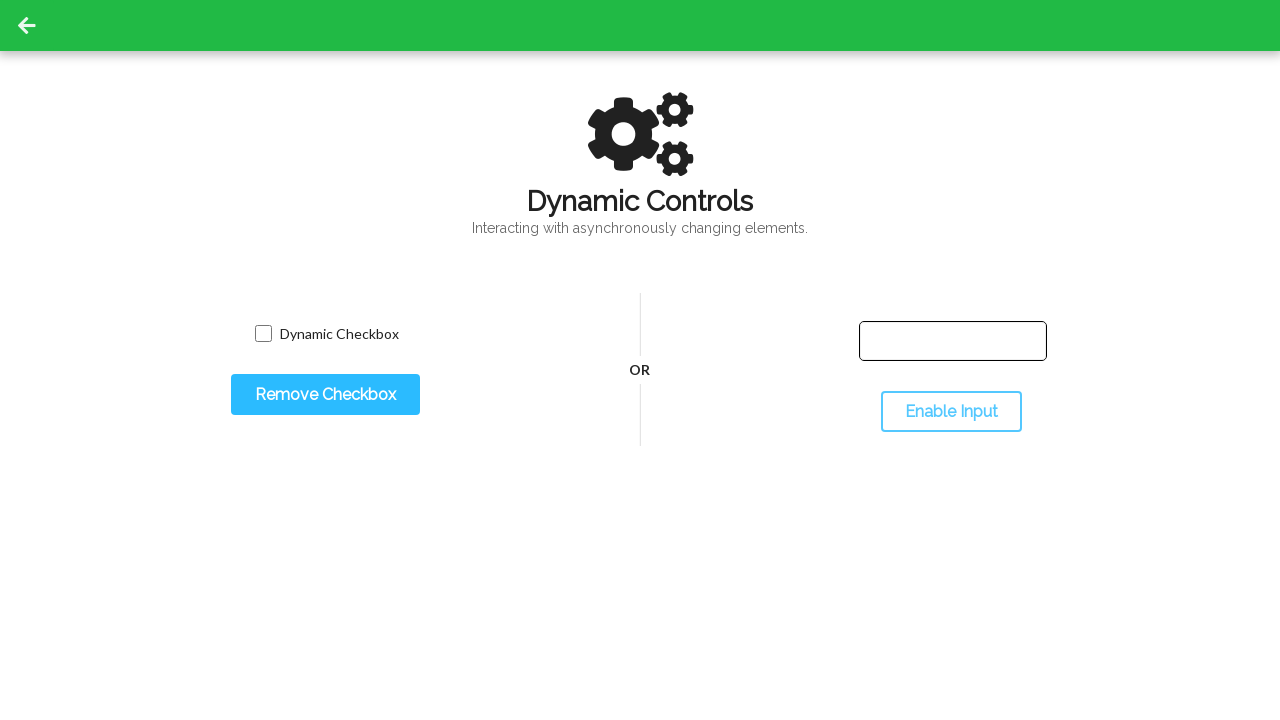